Tests required field validation by clicking the Sign in button without entering any credentials and verifying the error message

Starting URL: https://library1.cydeo.com

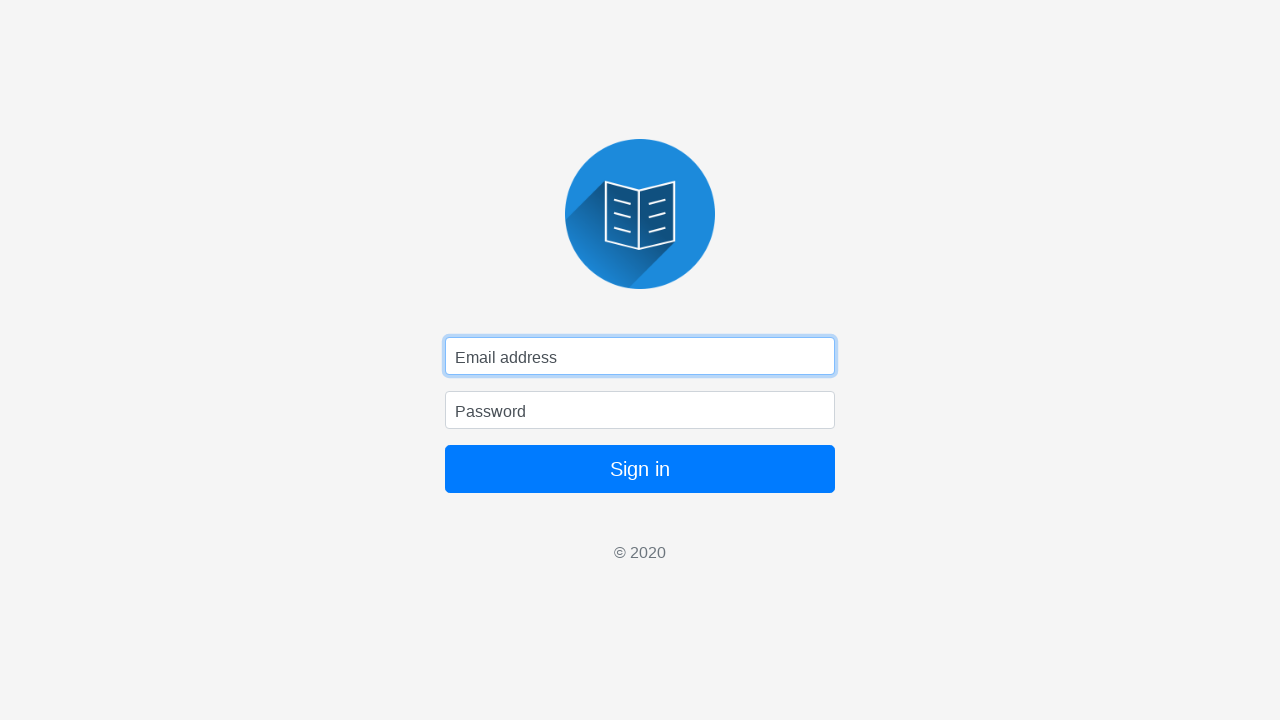

Navigated to library login page at https://library1.cydeo.com
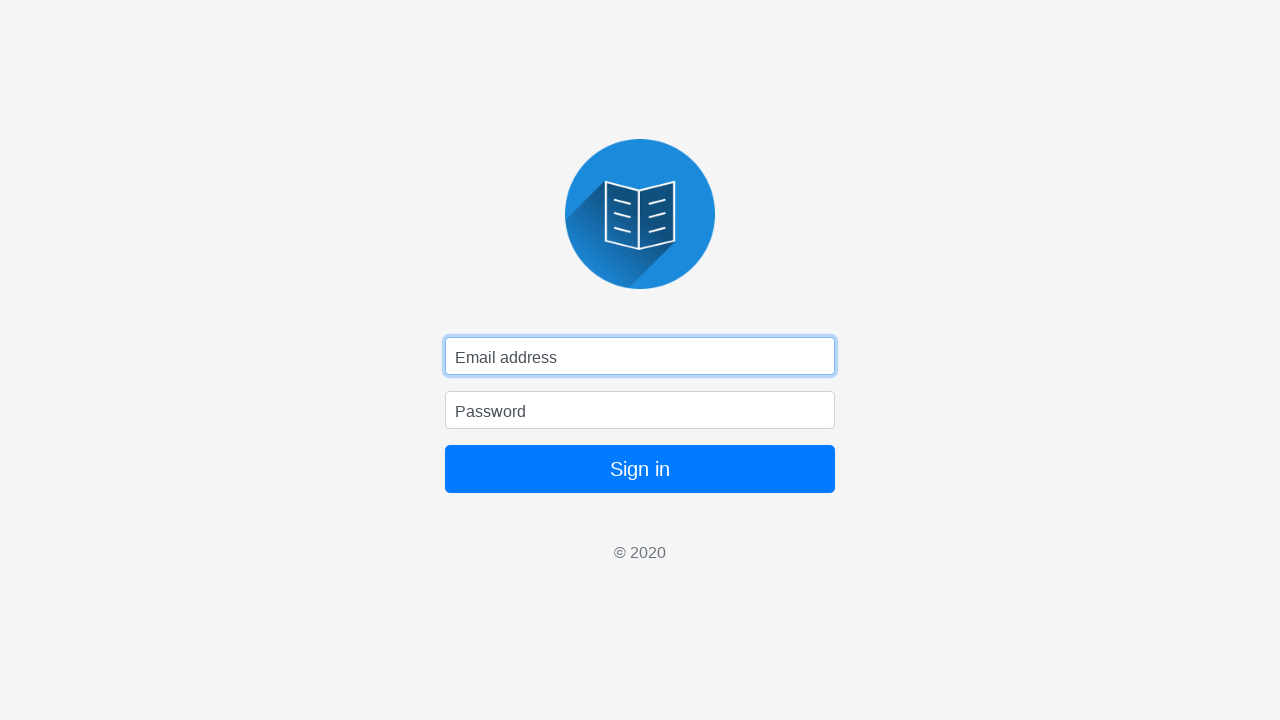

Clicked Sign in button without entering credentials at (640, 469) on button:has-text('Sign in')
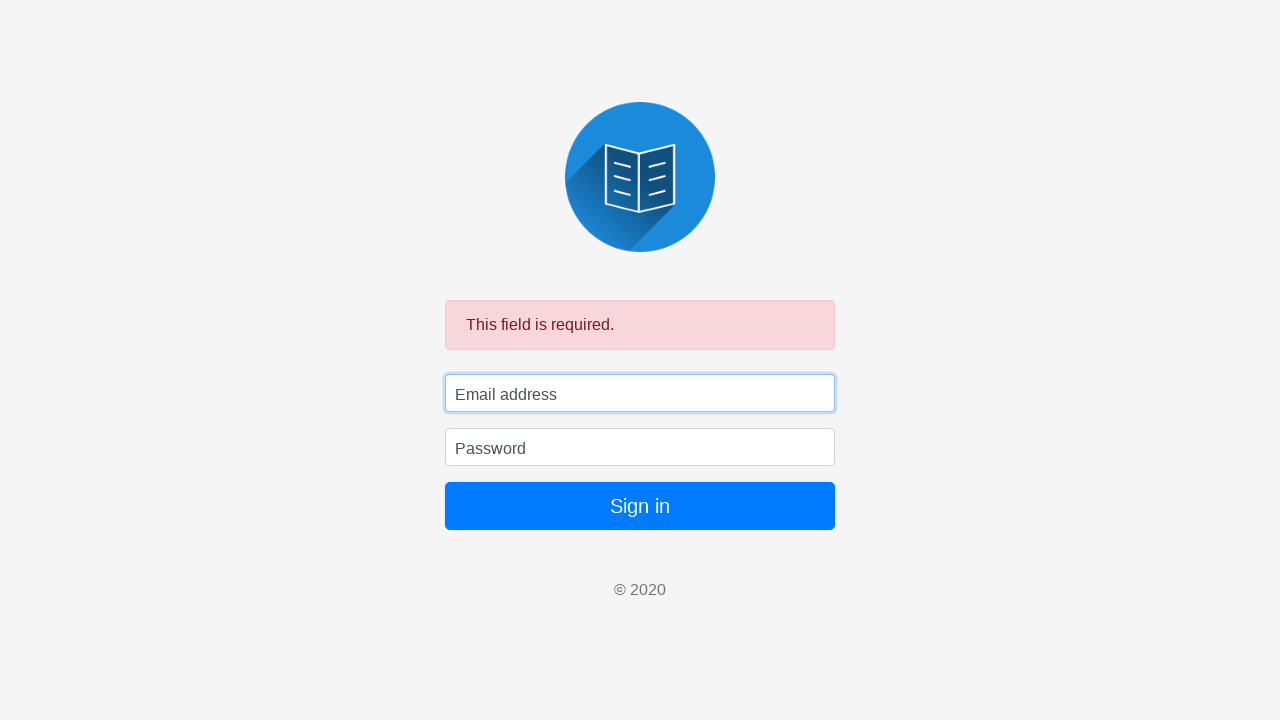

Required field error message appeared
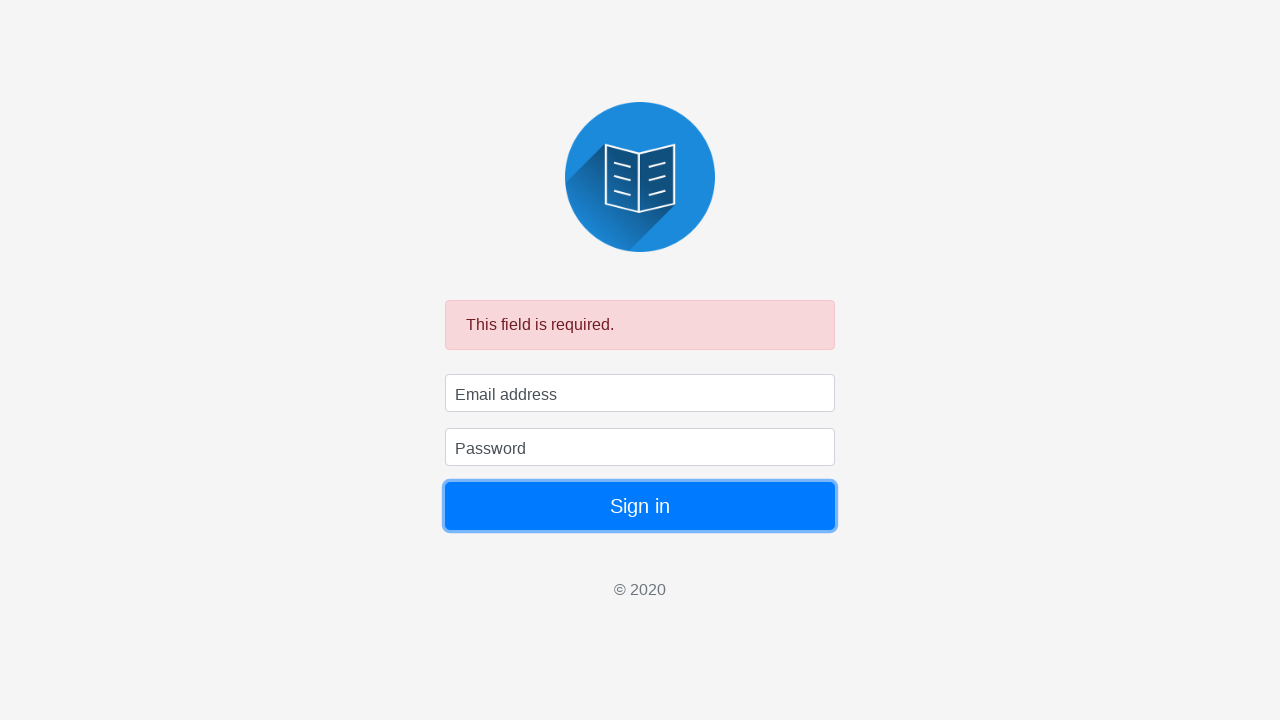

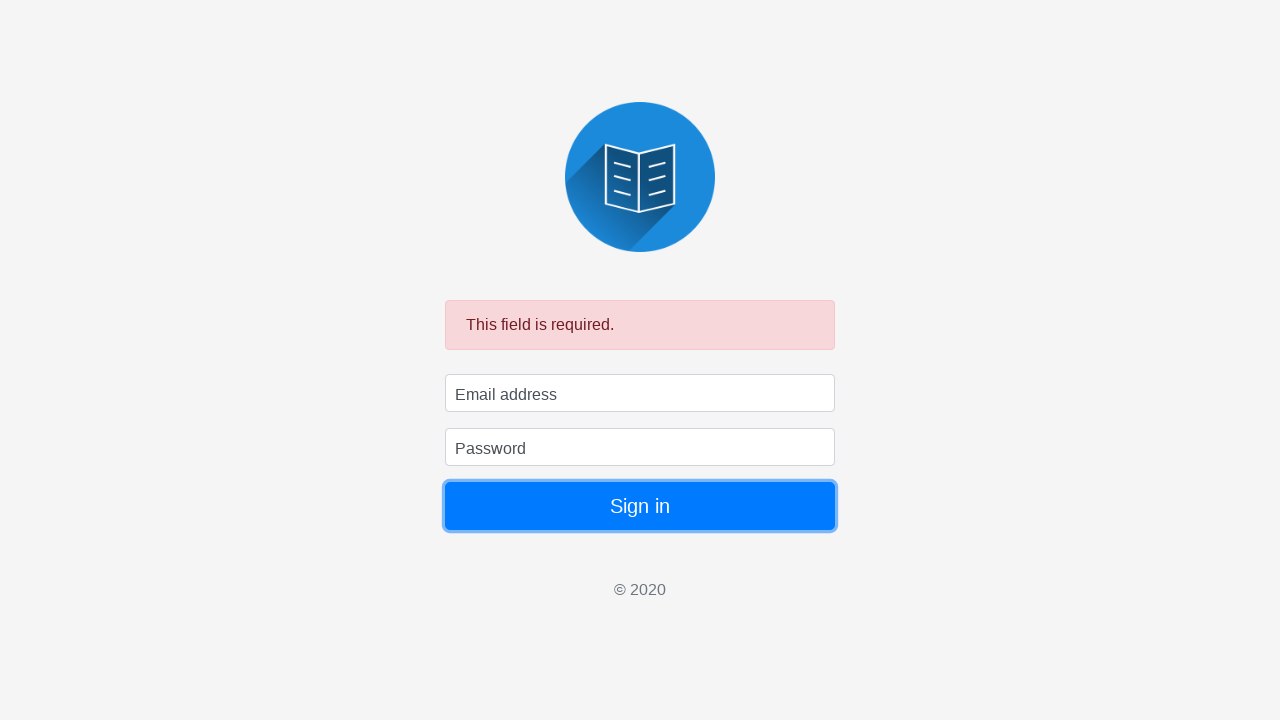